Navigates to the Selenium WebDriver documentation page and clicks on a link that contains "Driver" in its text using partial link text matching.

Starting URL: https://www.selenium.dev/documentation/webdriver/drivers/

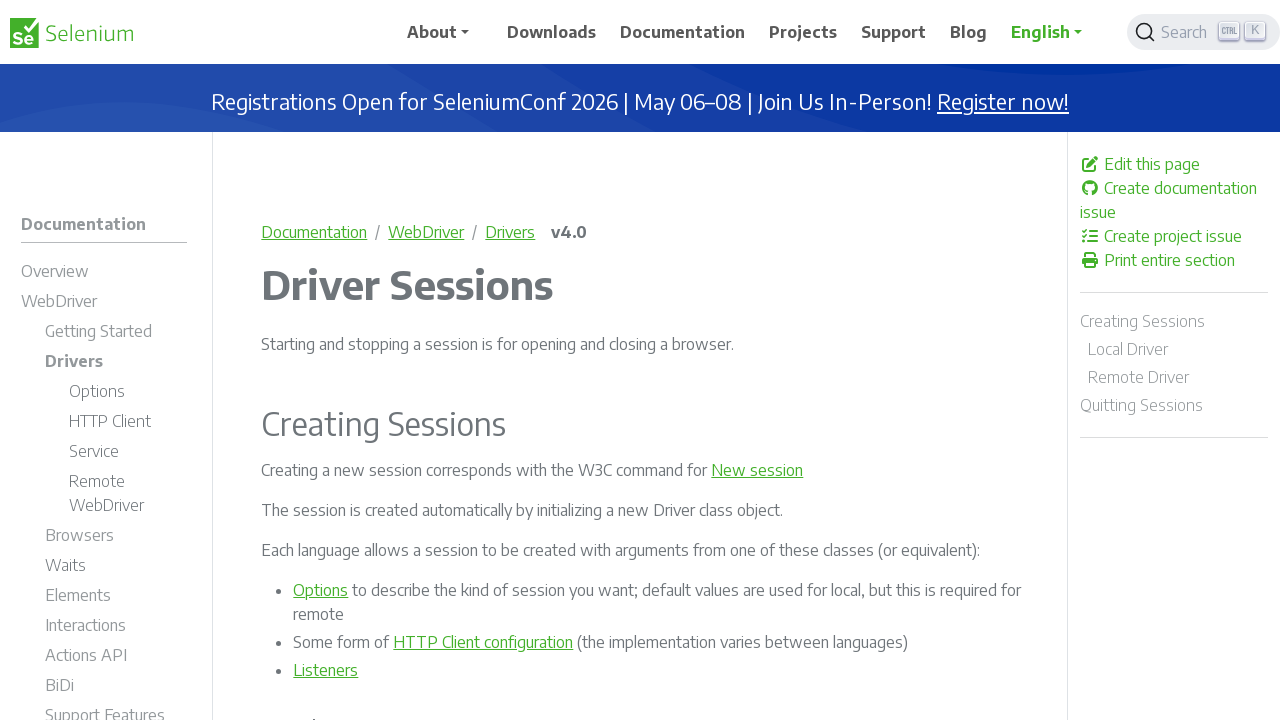

Navigated to Selenium WebDriver drivers documentation page
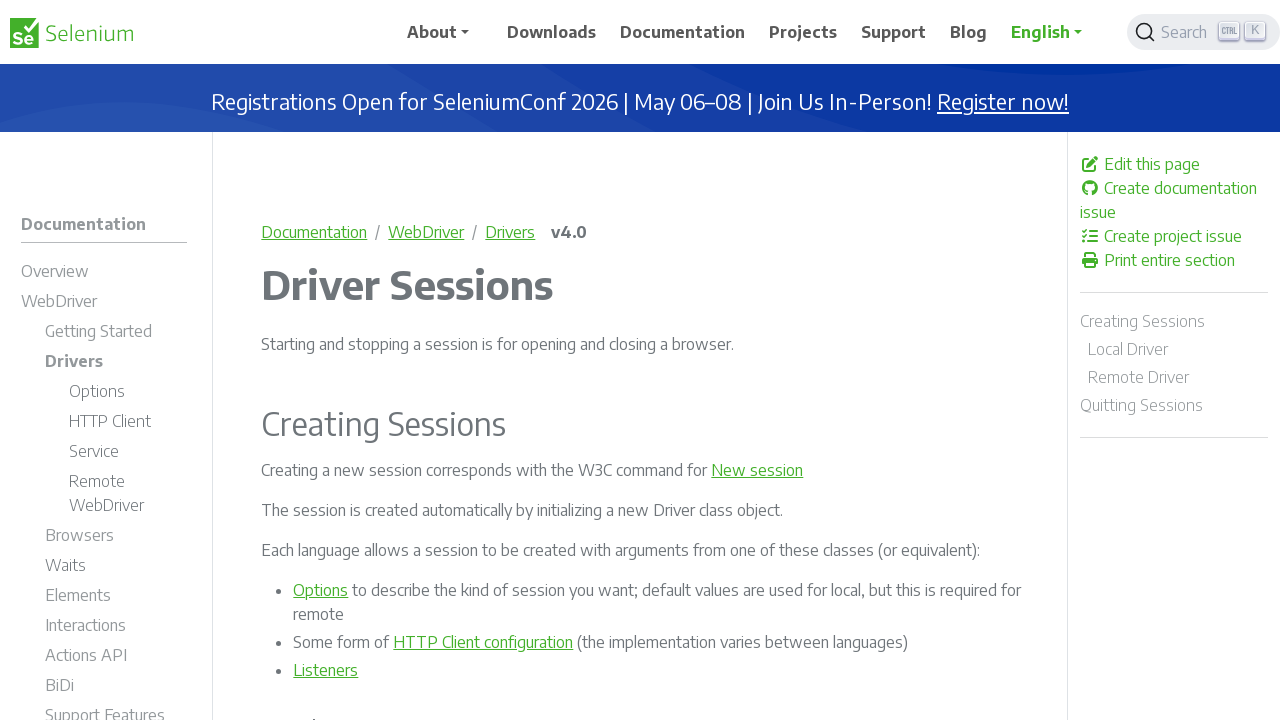

Clicked on link containing 'Driver' text using partial link text matching at (104, 304) on a:has-text('Driver')
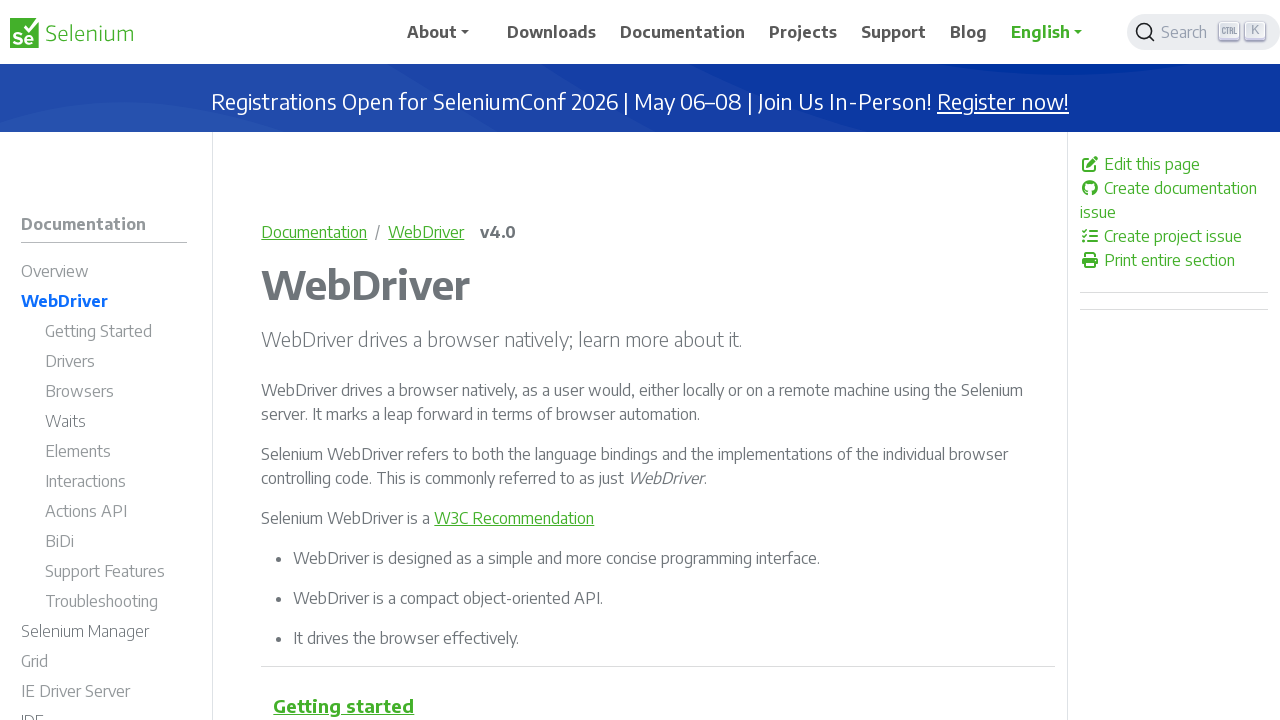

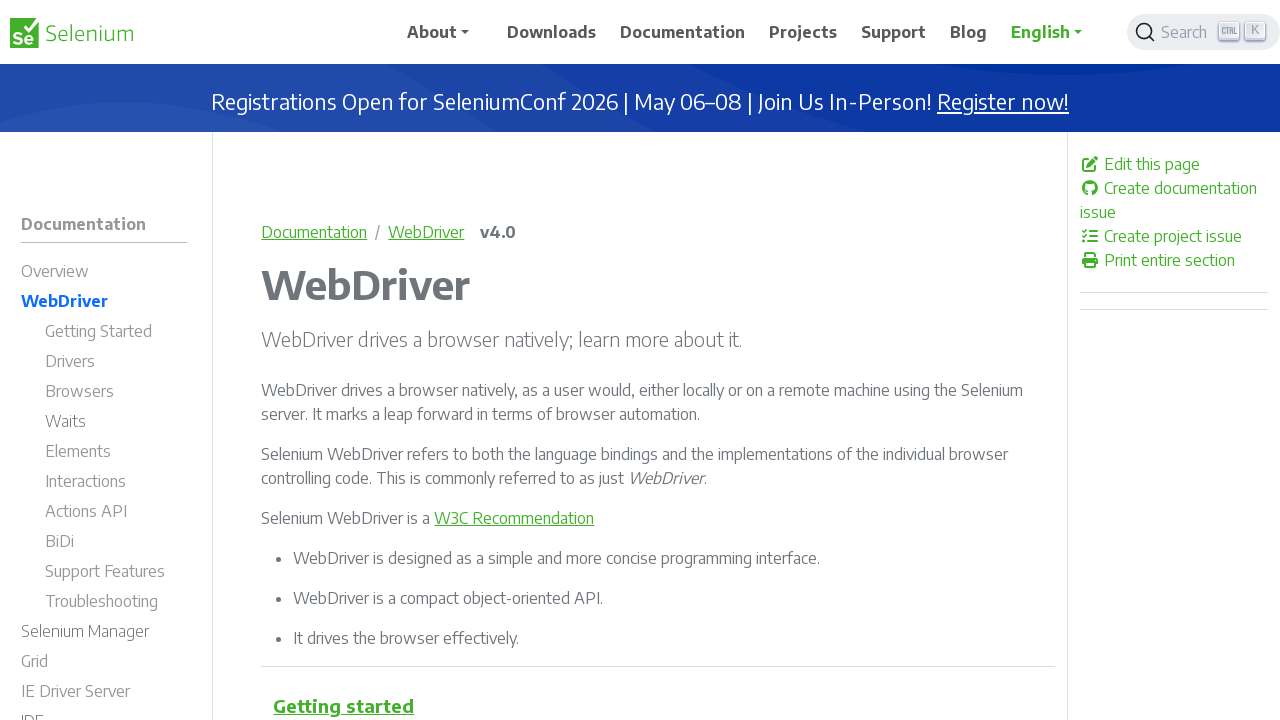